Tests that Clear completed button is hidden when there are no completed items

Starting URL: https://demo.playwright.dev/todomvc

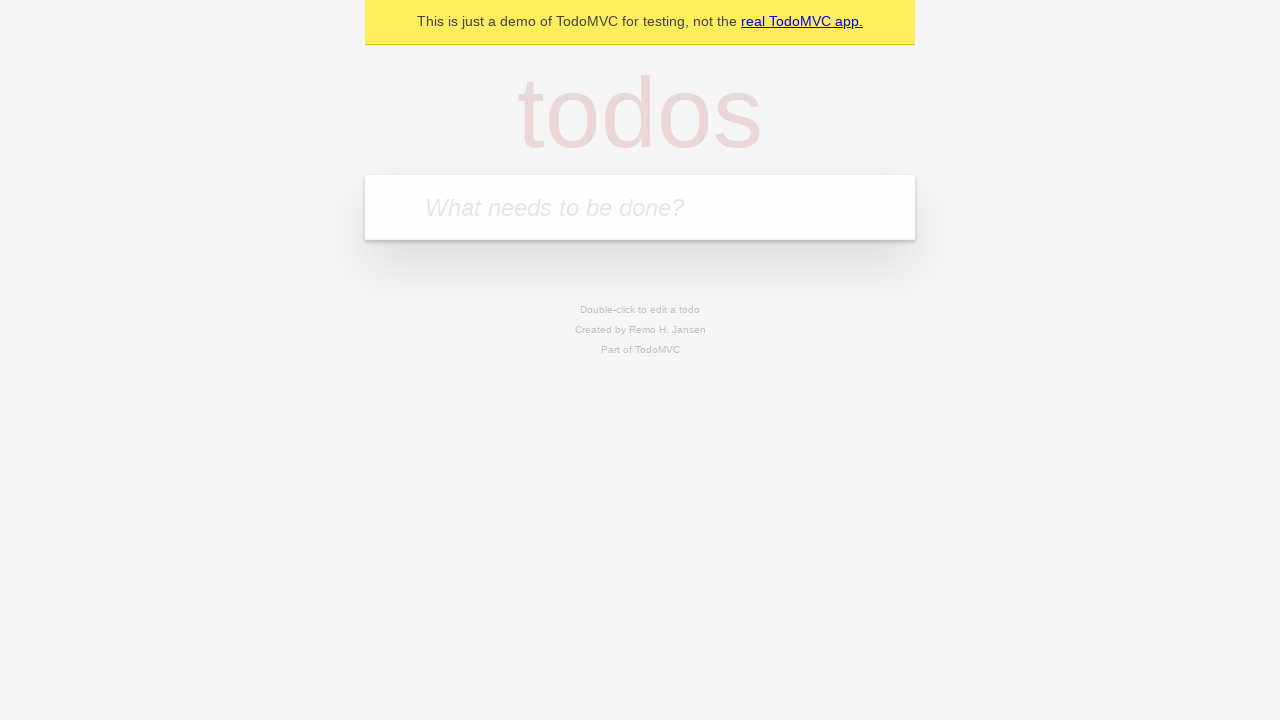

Filled new todo field with 'buy some cheese' on .new-todo
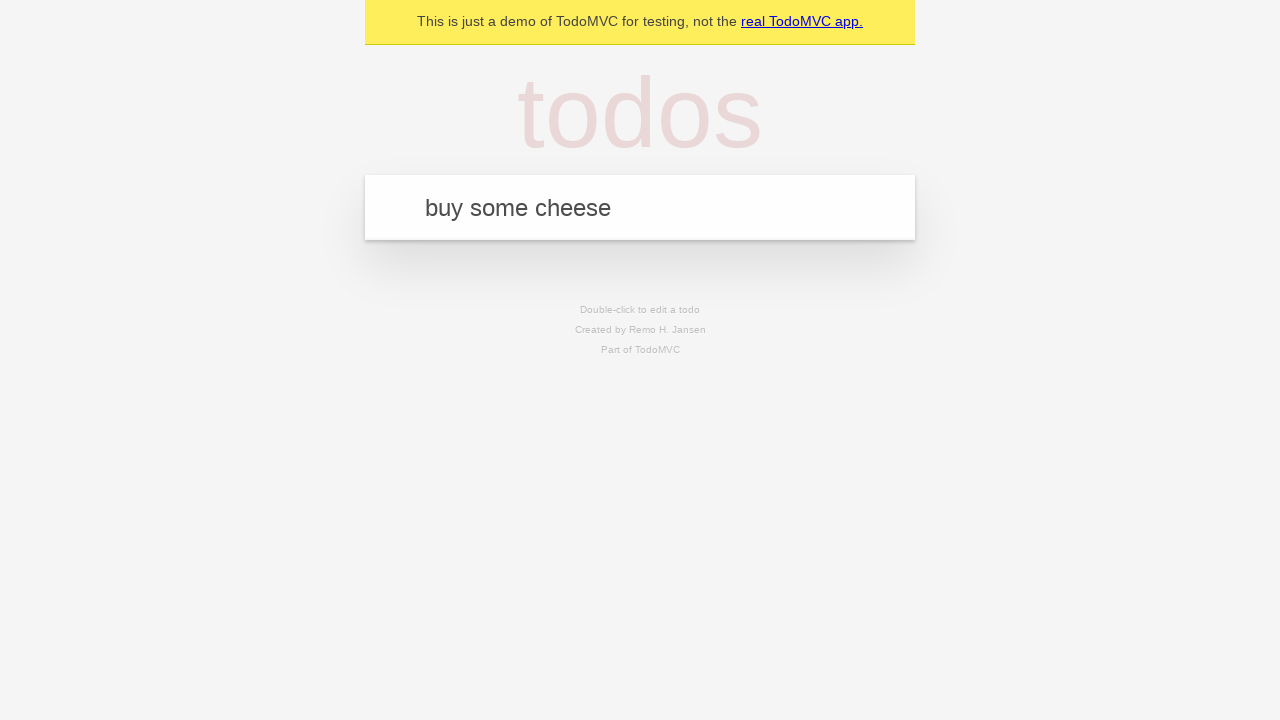

Pressed Enter to add first todo on .new-todo
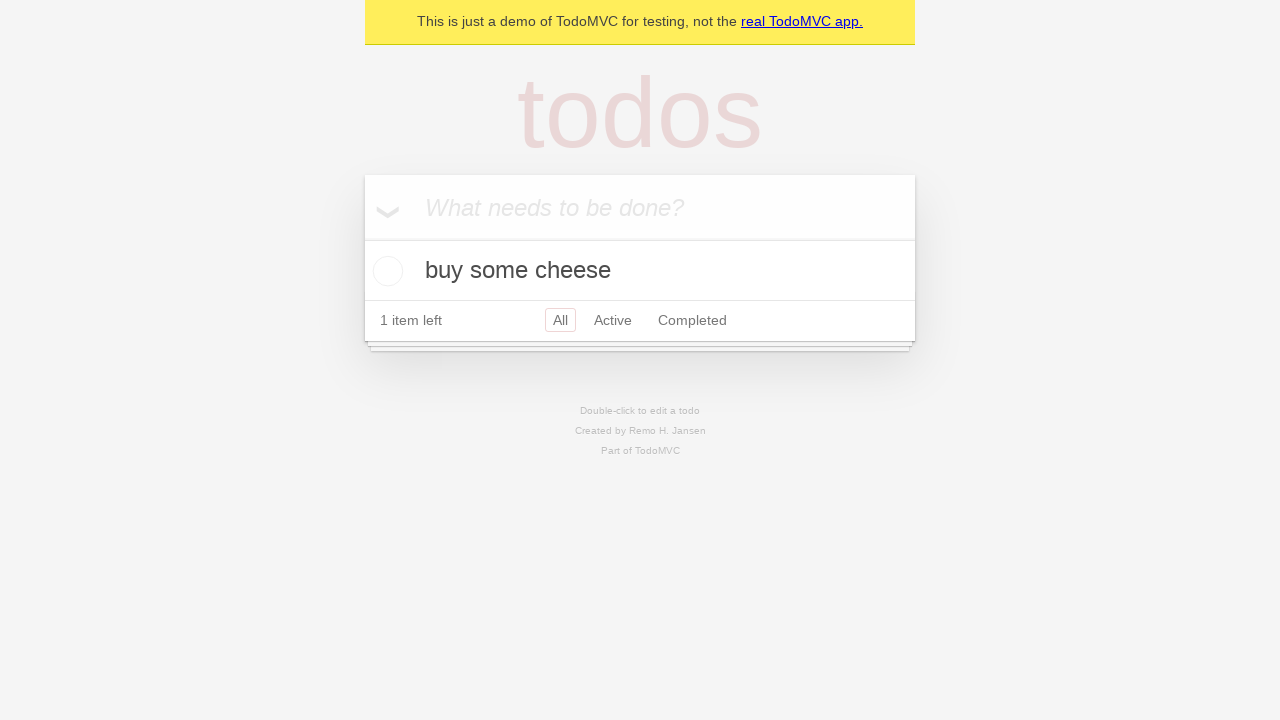

Filled new todo field with 'feed the cat' on .new-todo
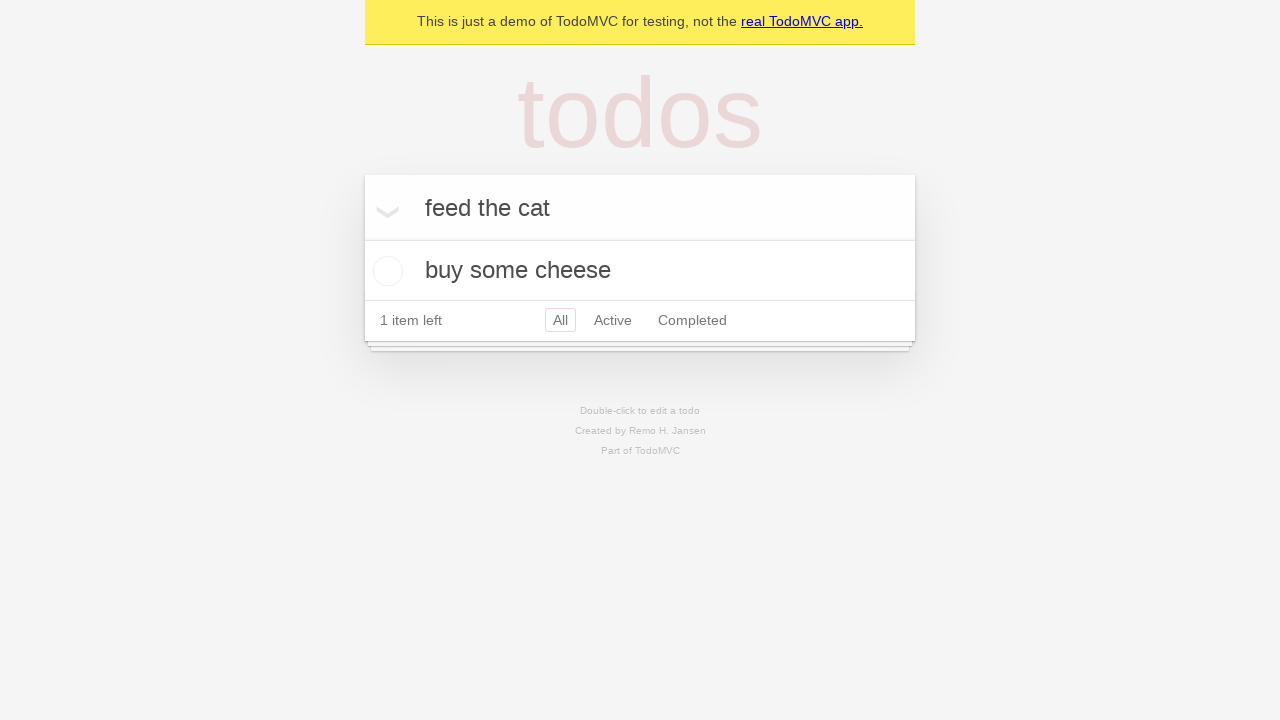

Pressed Enter to add second todo on .new-todo
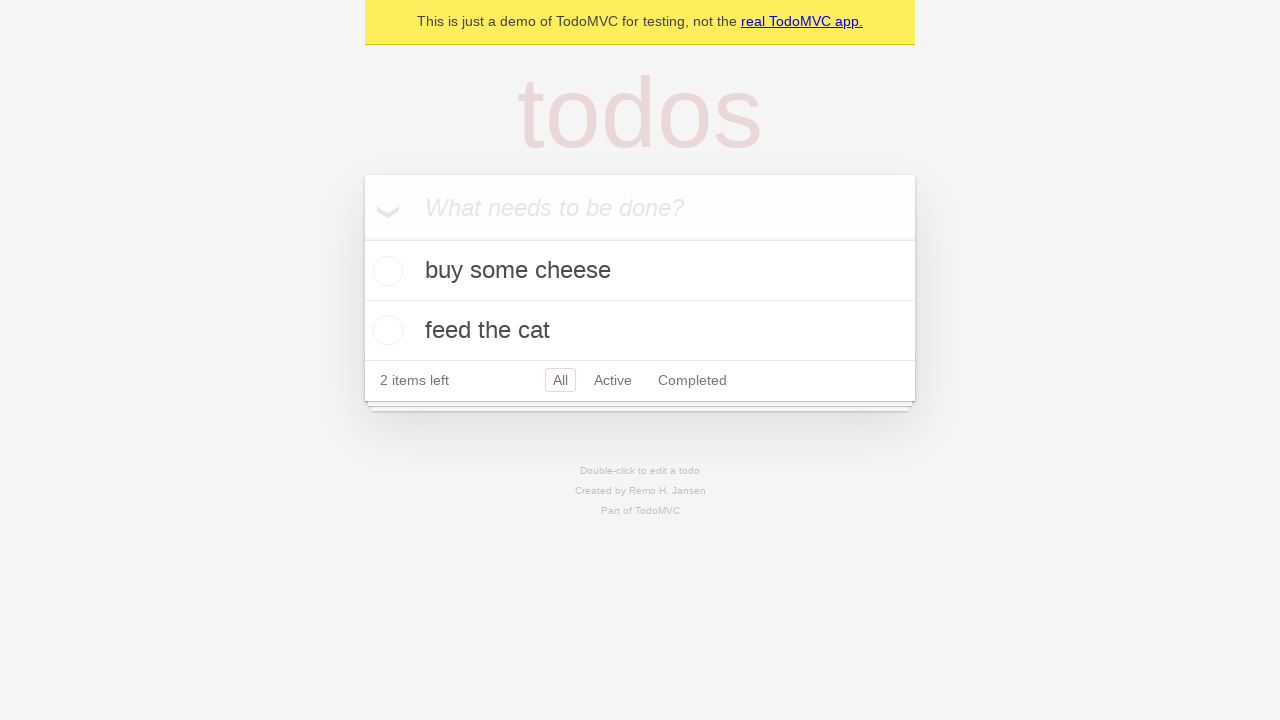

Filled new todo field with 'book a doctors appointment' on .new-todo
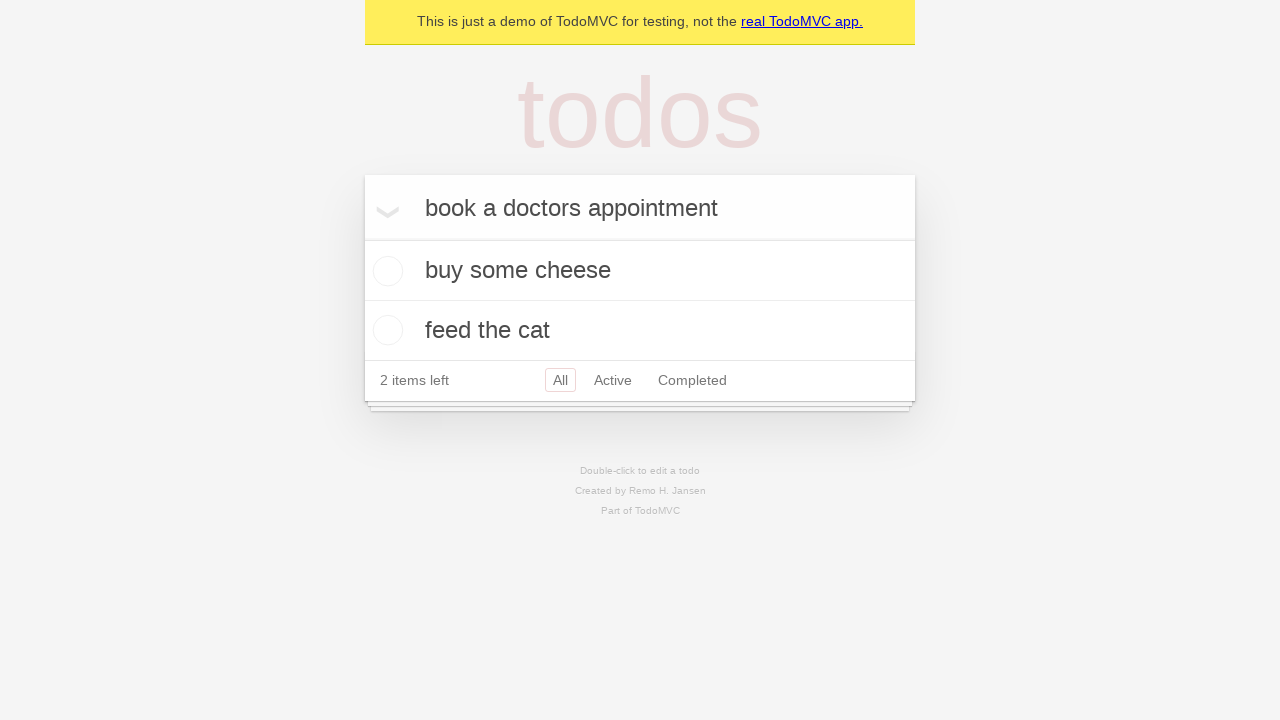

Pressed Enter to add third todo on .new-todo
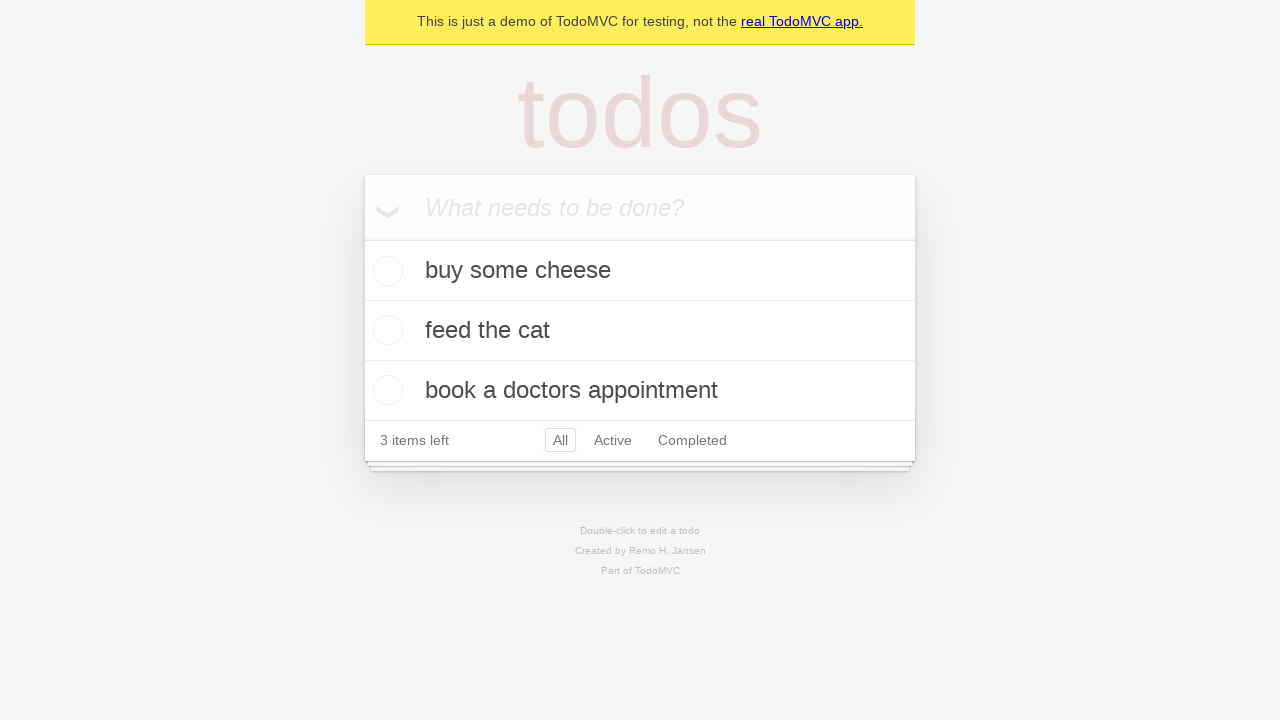

All three todos loaded and visible
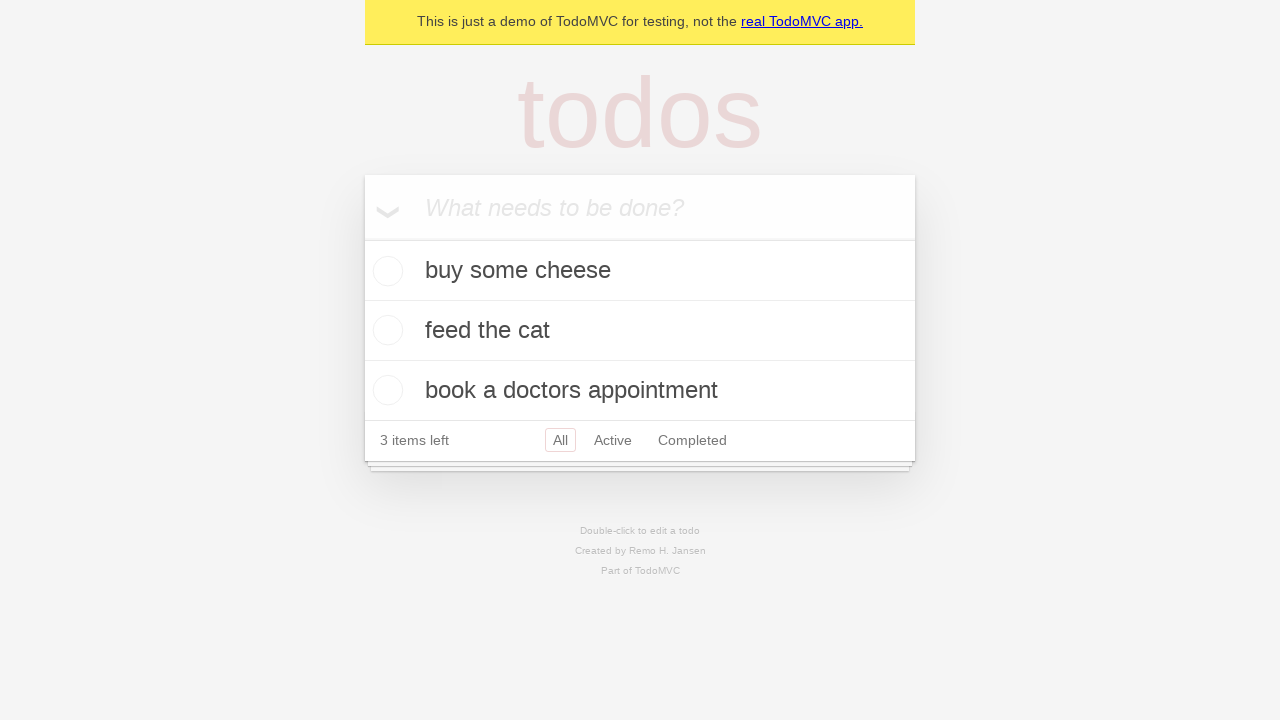

Checked the first todo item as completed at (385, 271) on .todo-list li .toggle >> nth=0
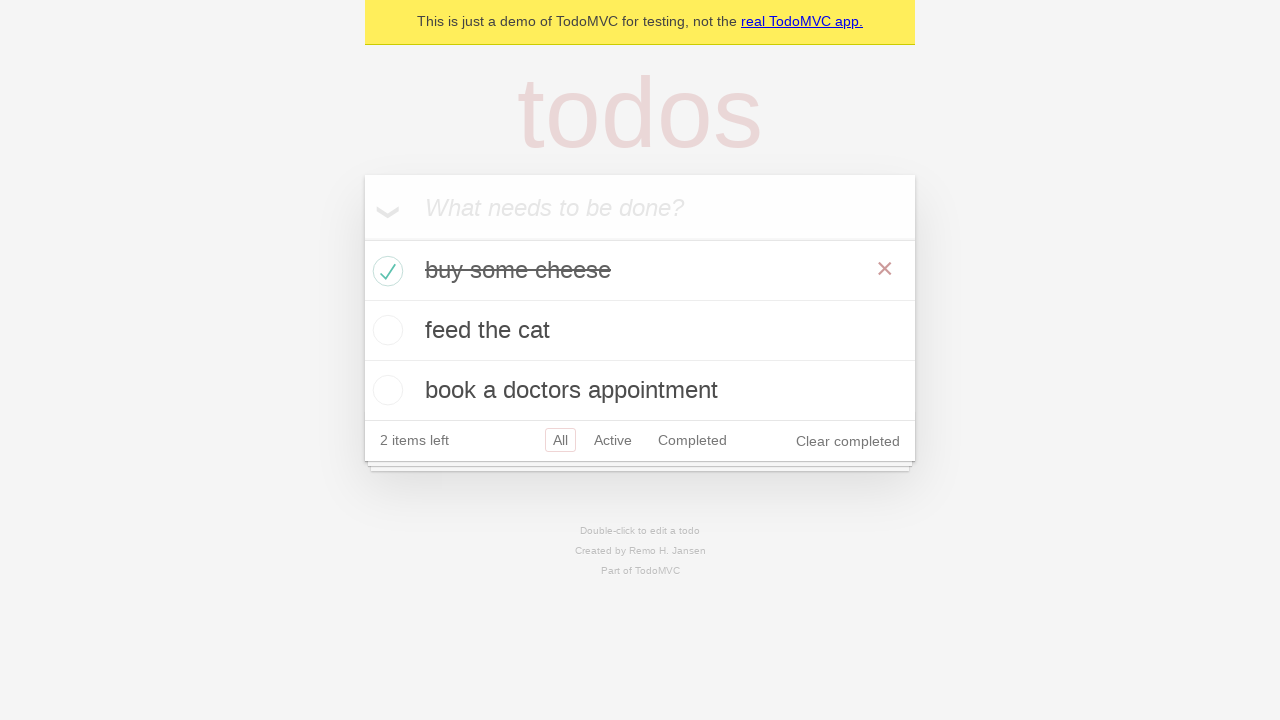

Clicked Clear completed button to remove completed item at (848, 441) on .clear-completed
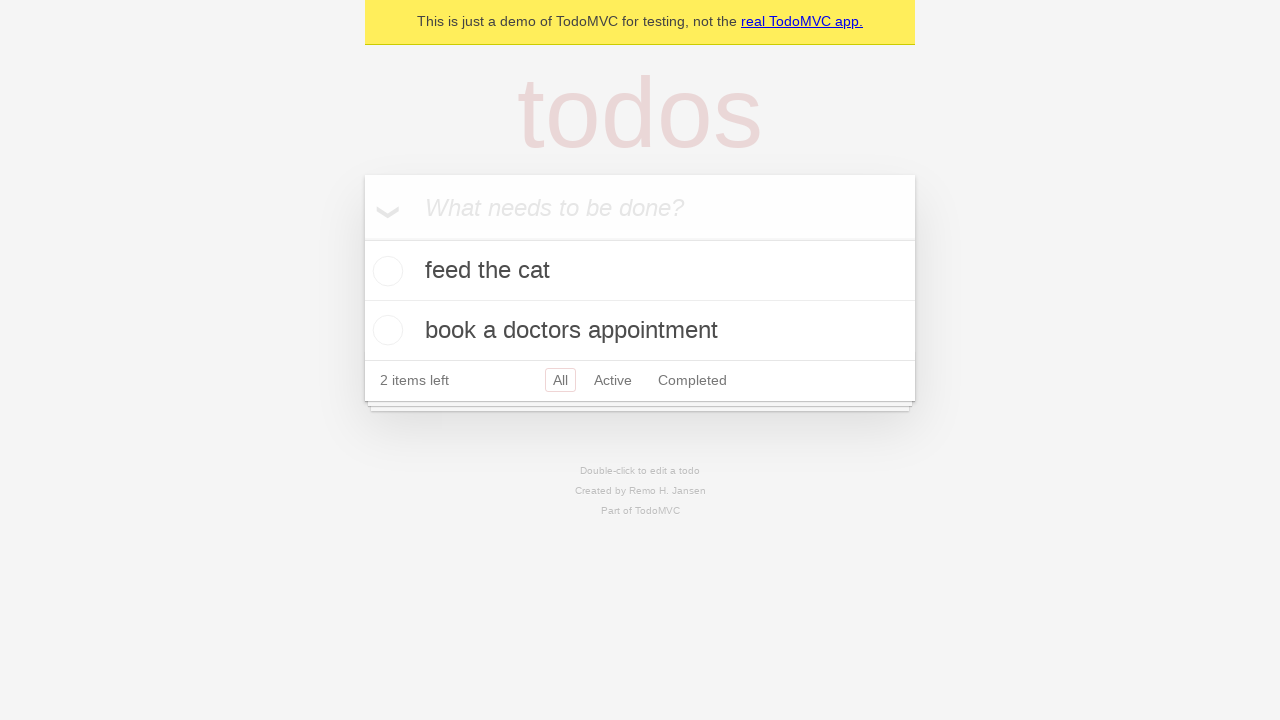

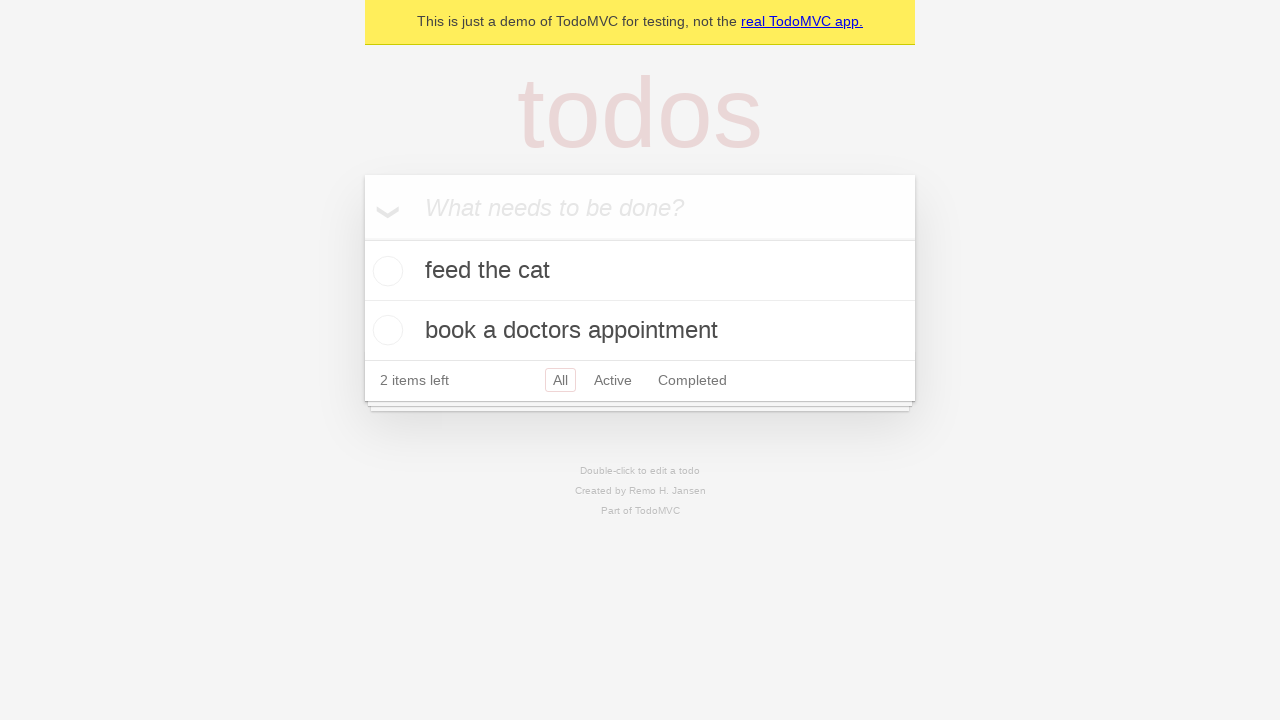